Verifies that the city label with text "Enter city below" is visible on the page

Starting URL: https://mariumdeu.wixsite.com/weather

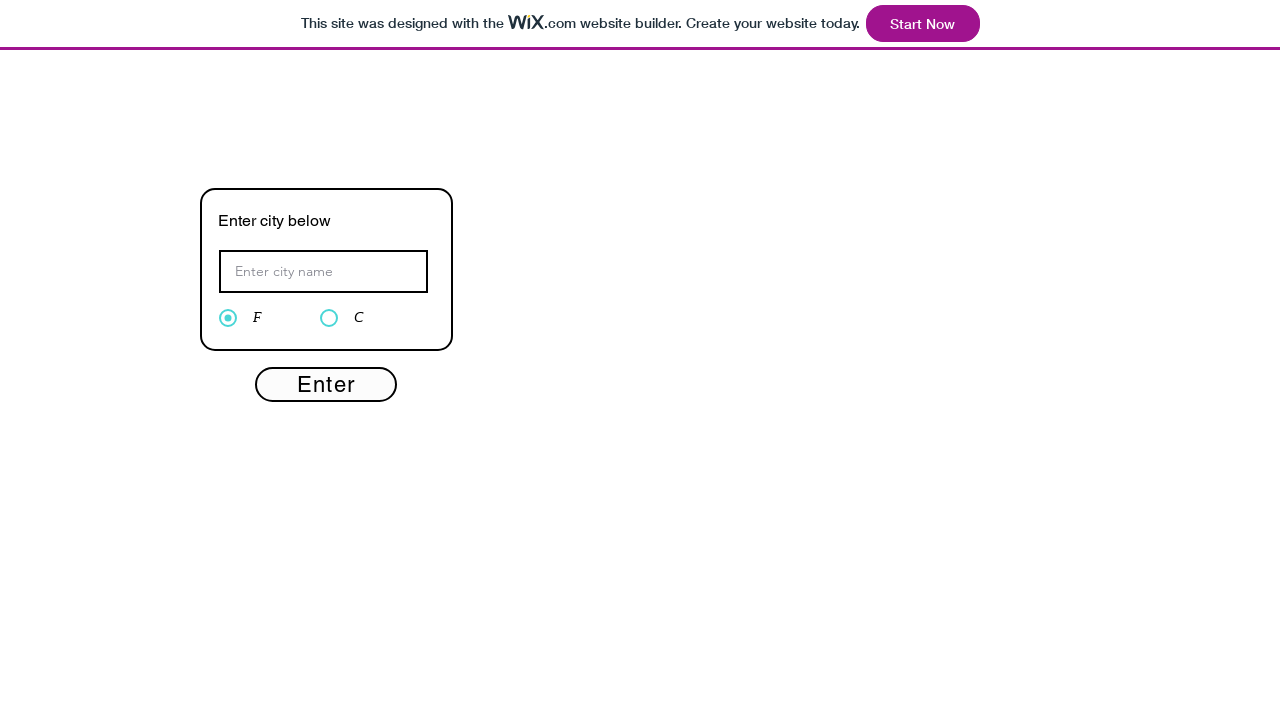

Navigated to weather application page
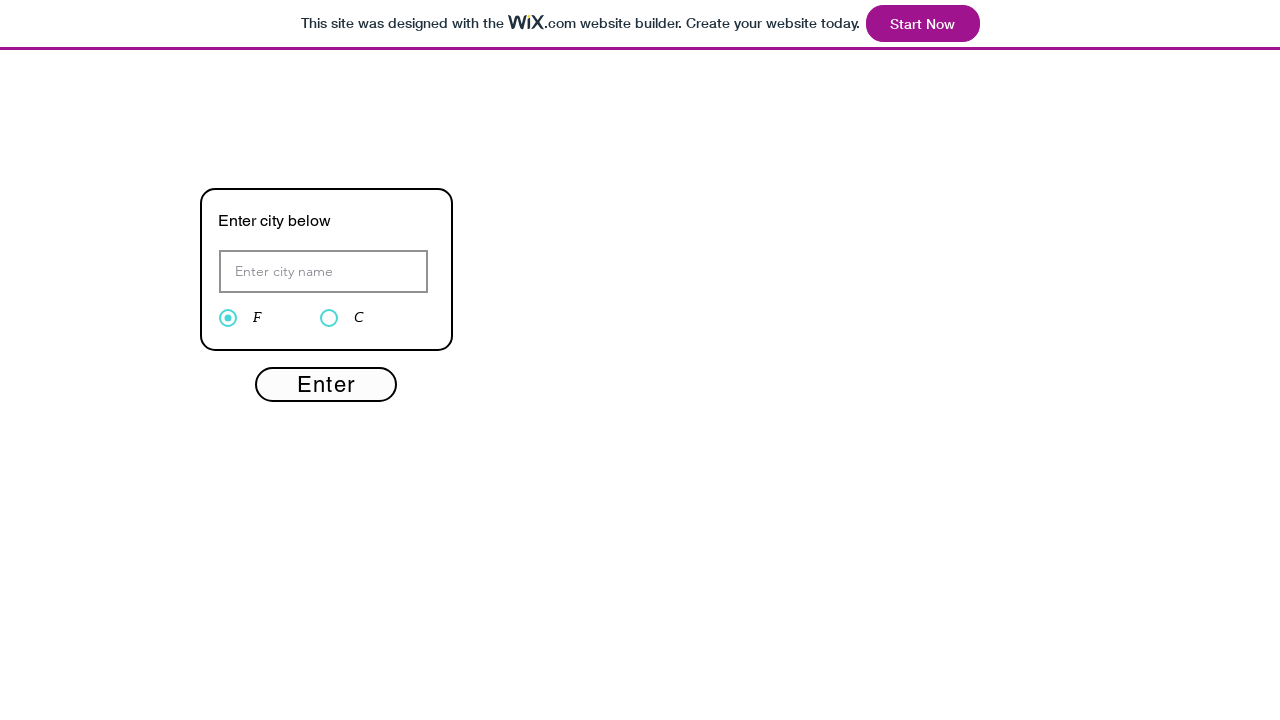

Located the city label with text 'Enter city below'
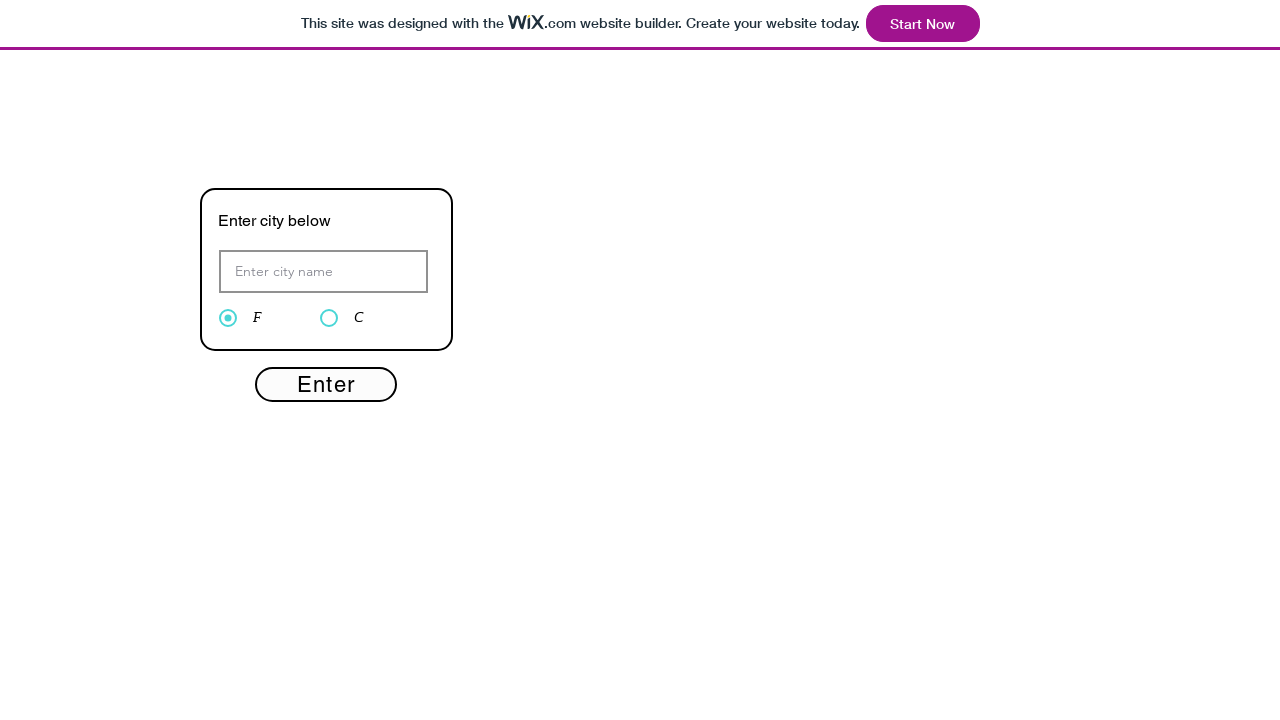

Verified that the city label is visible on the page
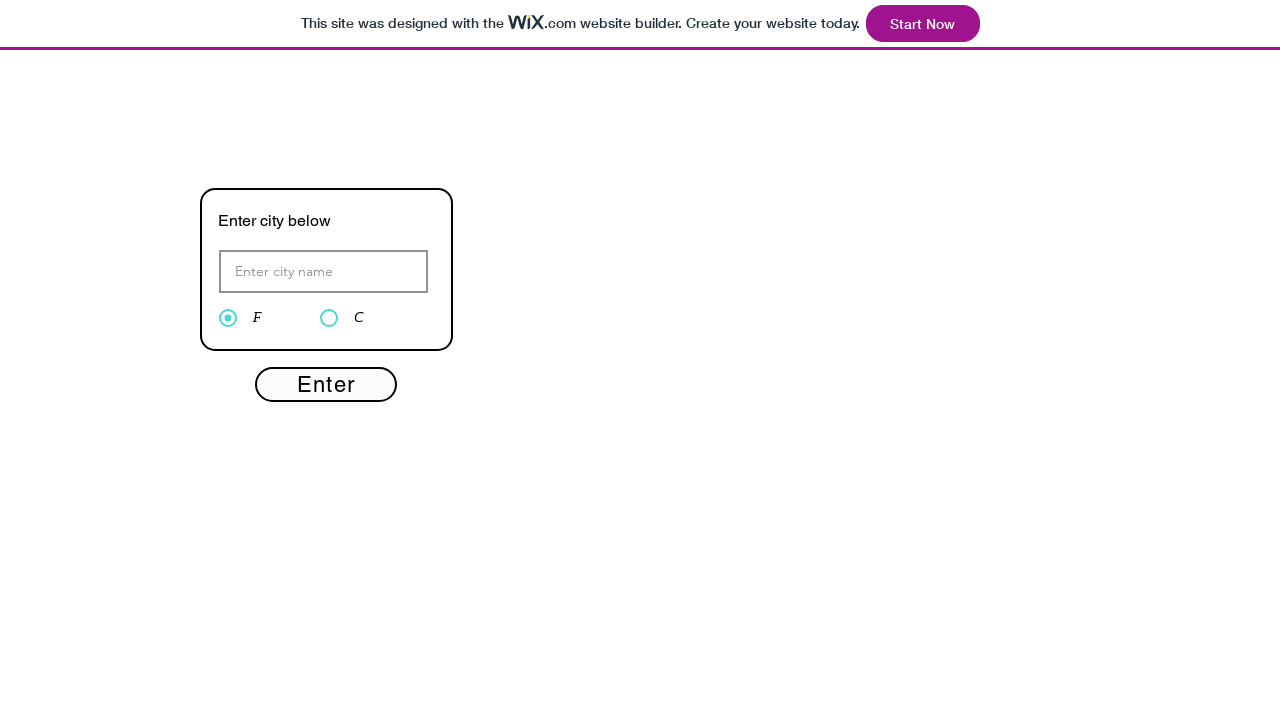

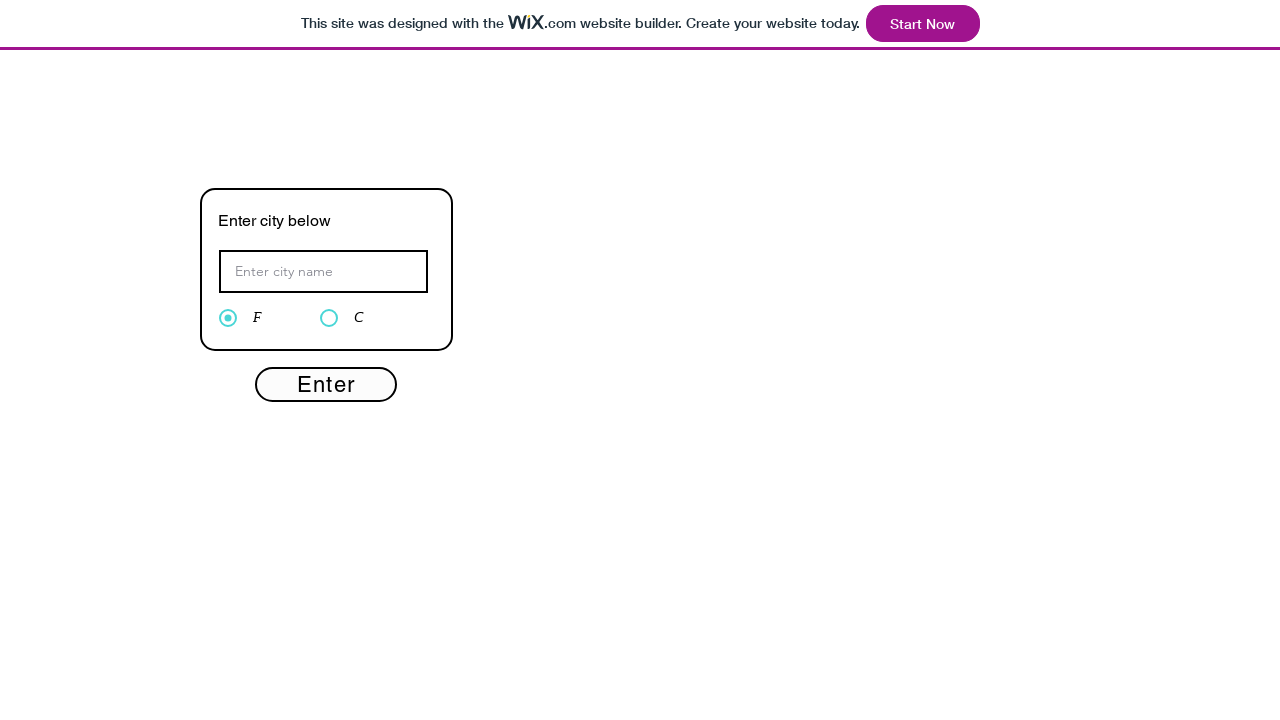